Navigates to OpenCart login page and fills in the email field, then retrieves the entered value

Starting URL: https://naveenautomationlabs.com/opencart/index.php?route=account/login

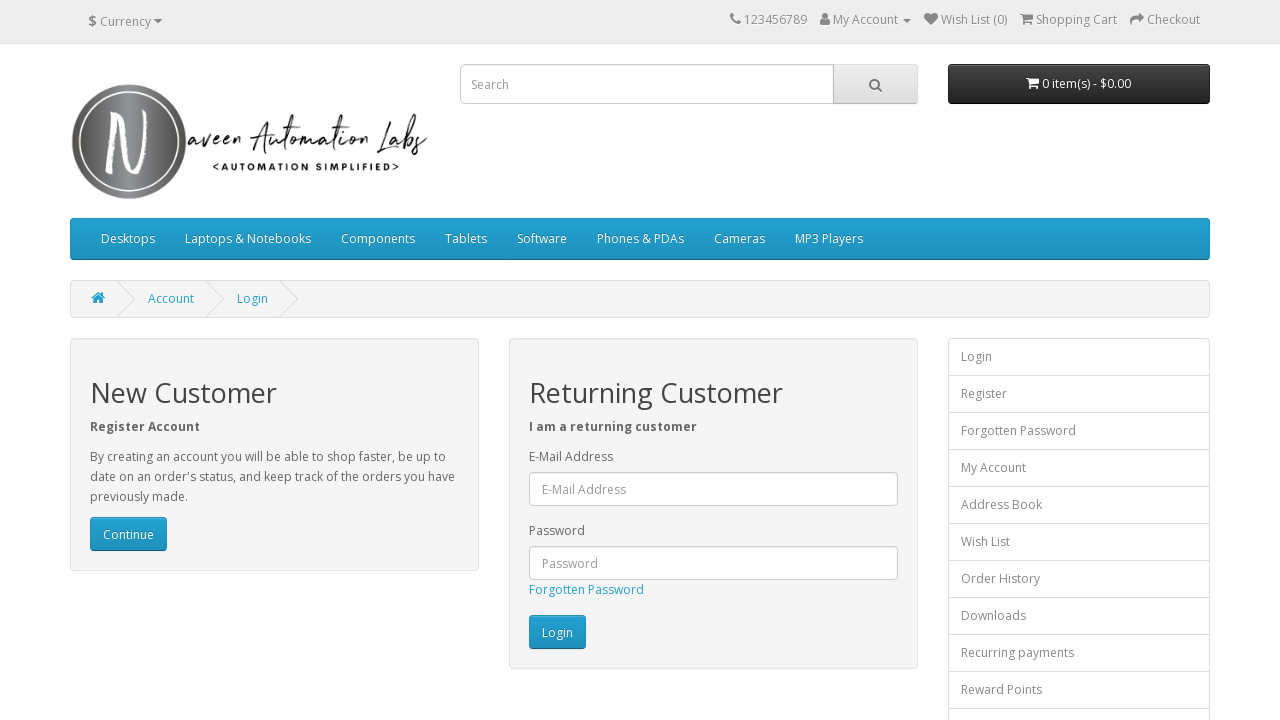

Filled email field with 'Amaan@gmail.com' on #input-email
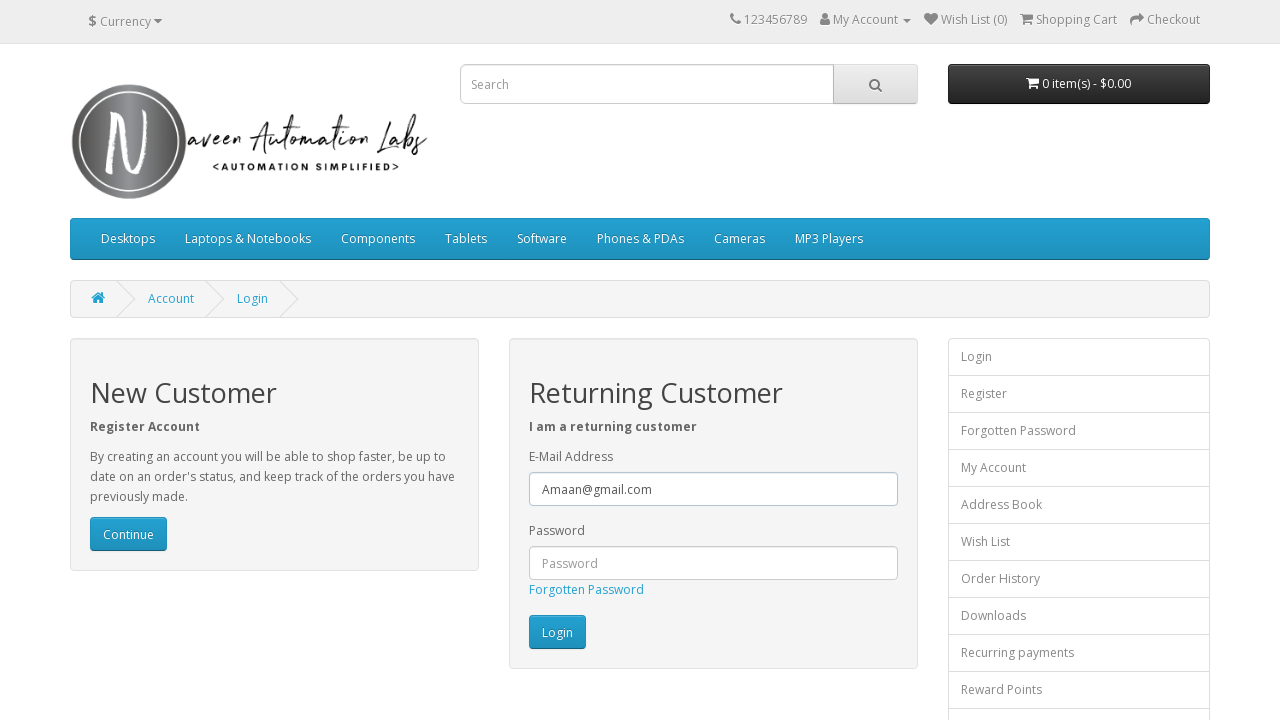

Retrieved entered value from email field: Amaan@gmail.com
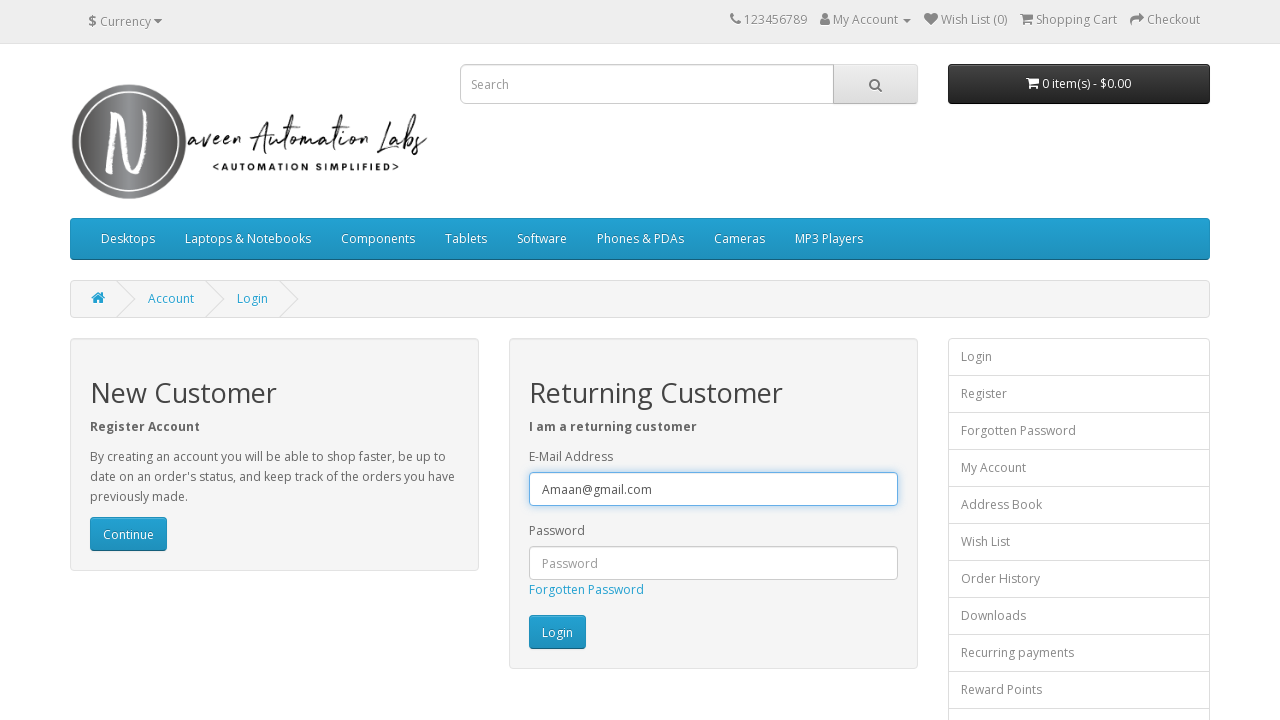

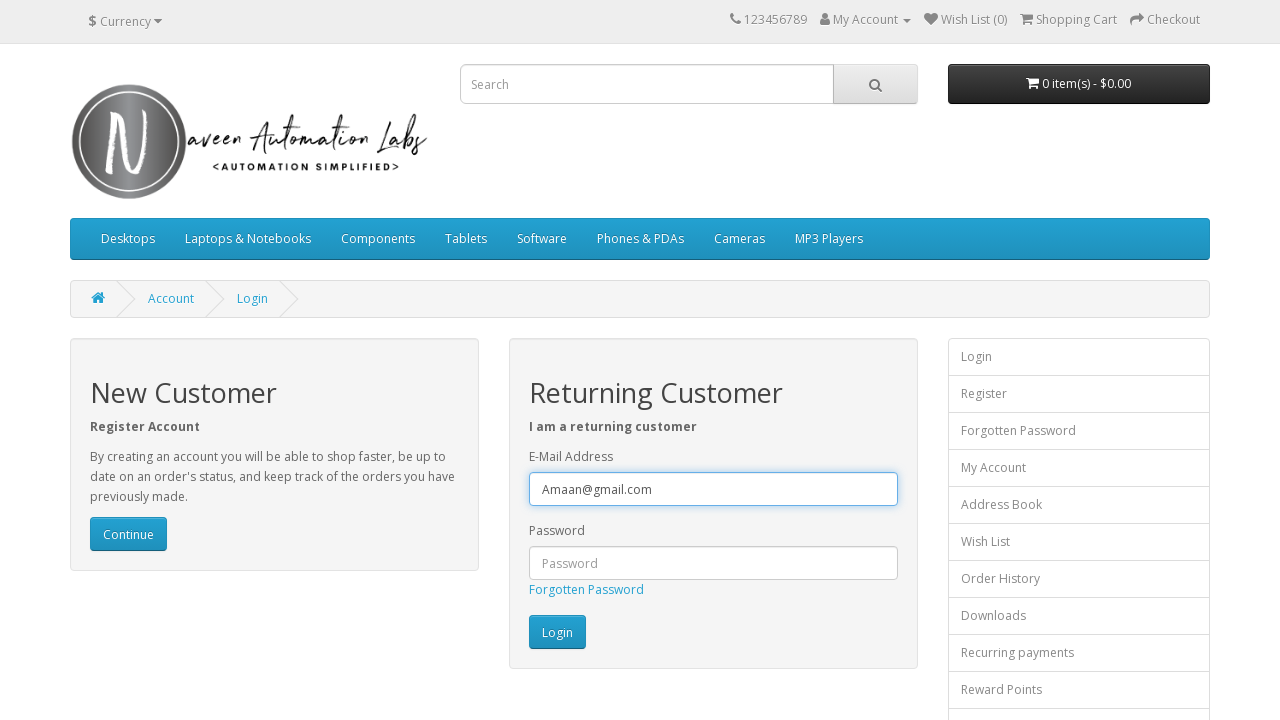